Calculates the sum of two numbers displayed on the page and selects the corresponding value from a dropdown menu

Starting URL: http://suninjuly.github.io/selects1.html

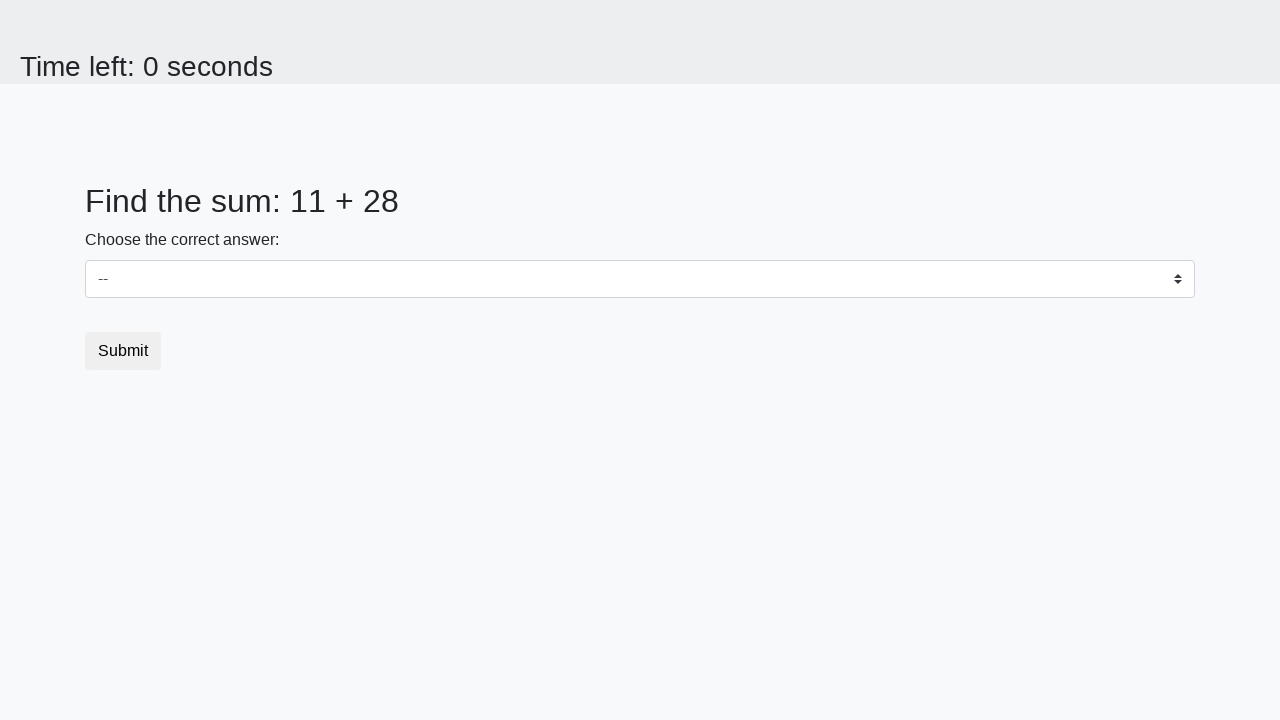

Retrieved first number value from #num1
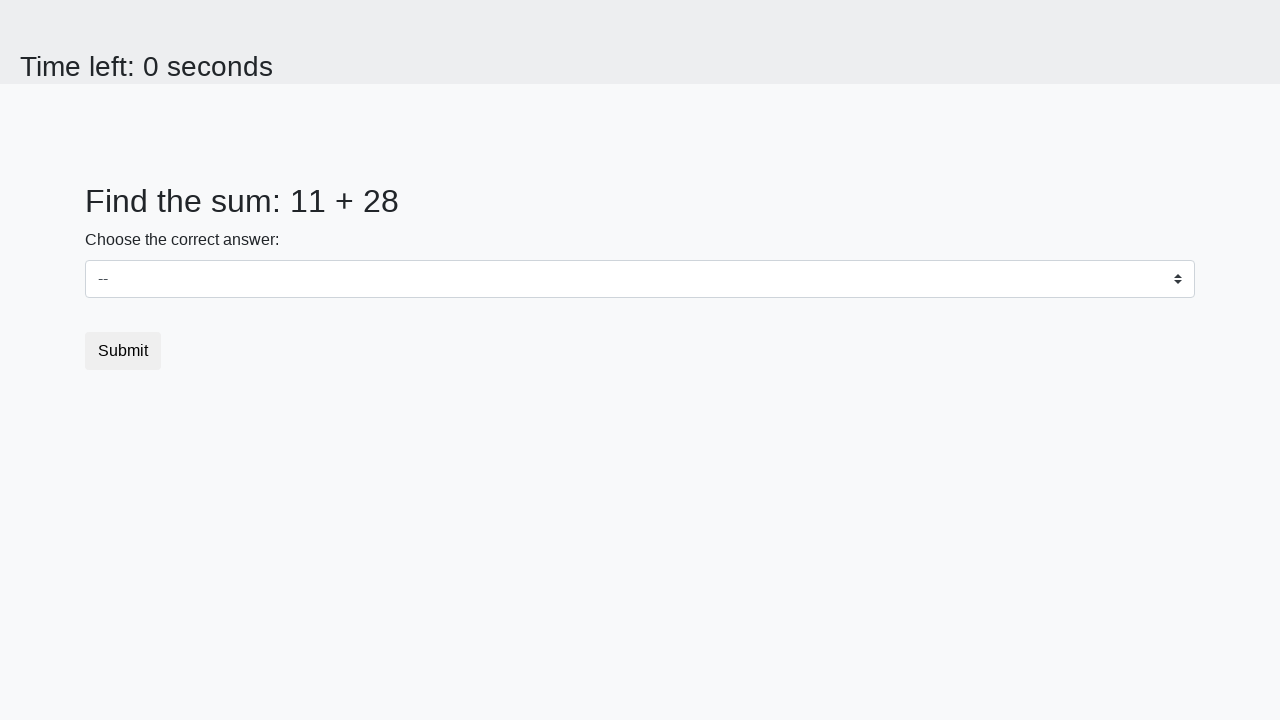

Retrieved second number value from #num2
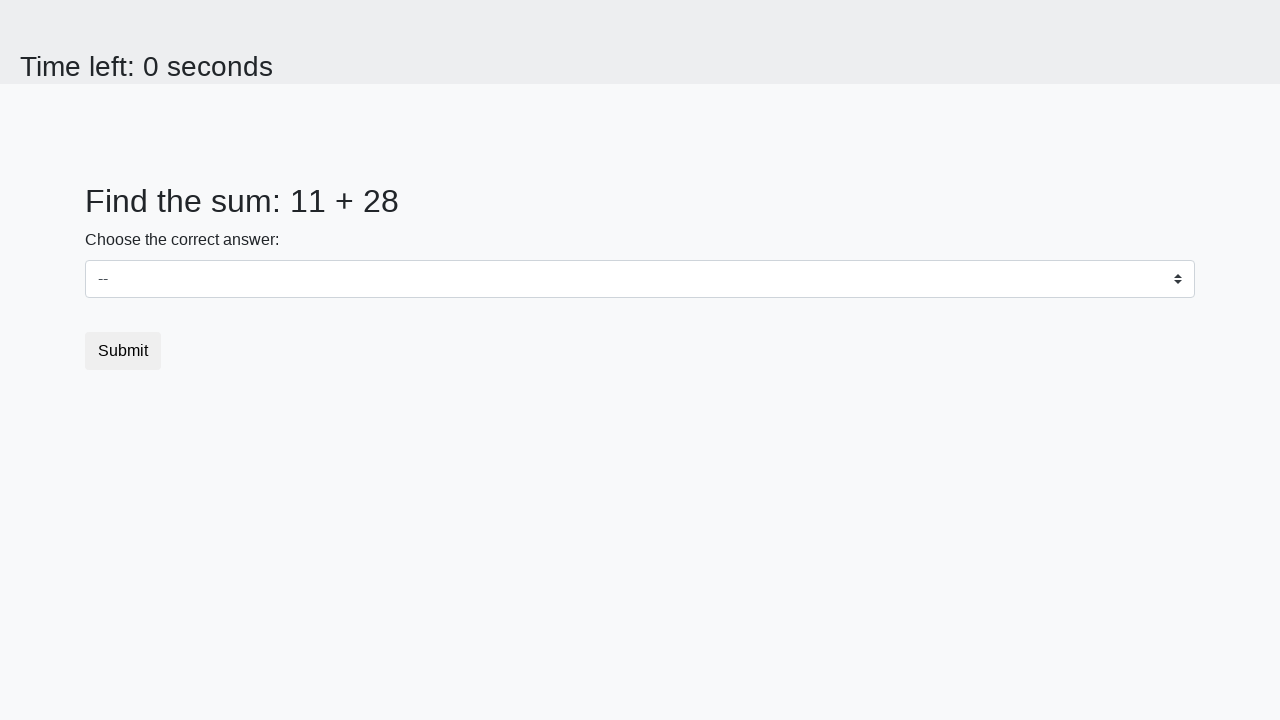

Calculated sum of 11 + 28 = 39
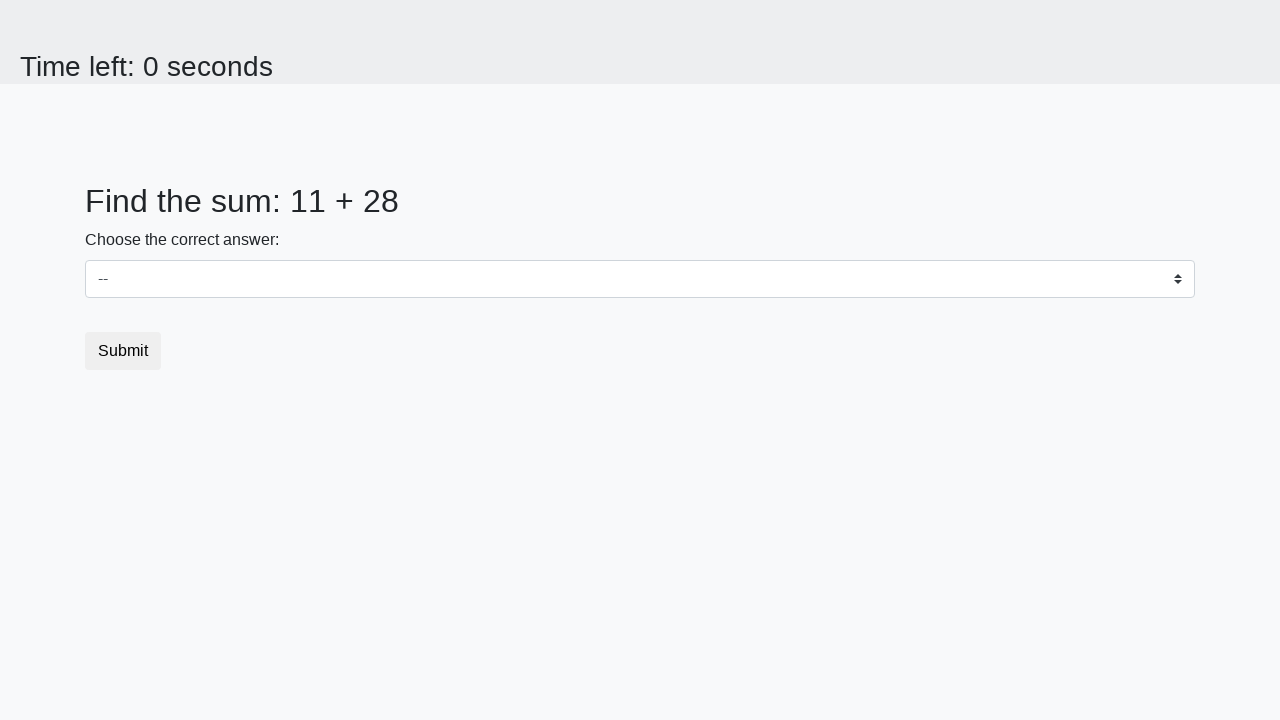

Selected value 39 from dropdown menu on select
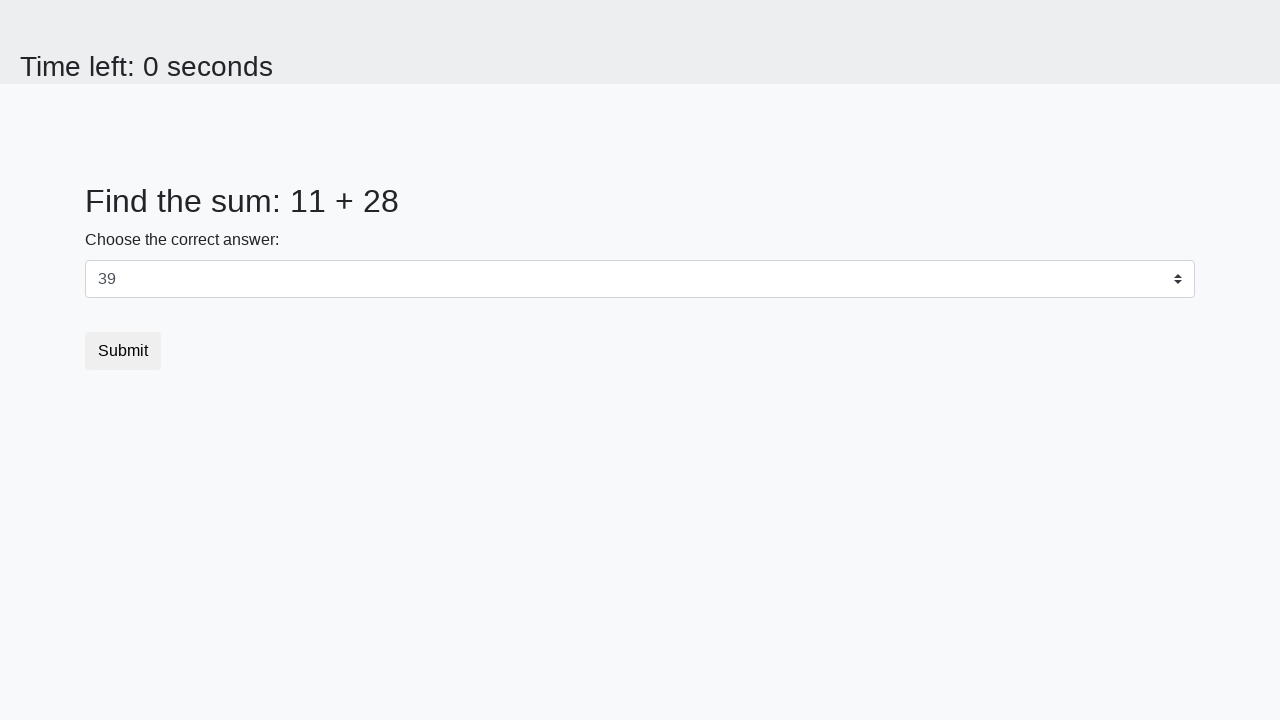

Clicked the Submit button at (123, 351) on button
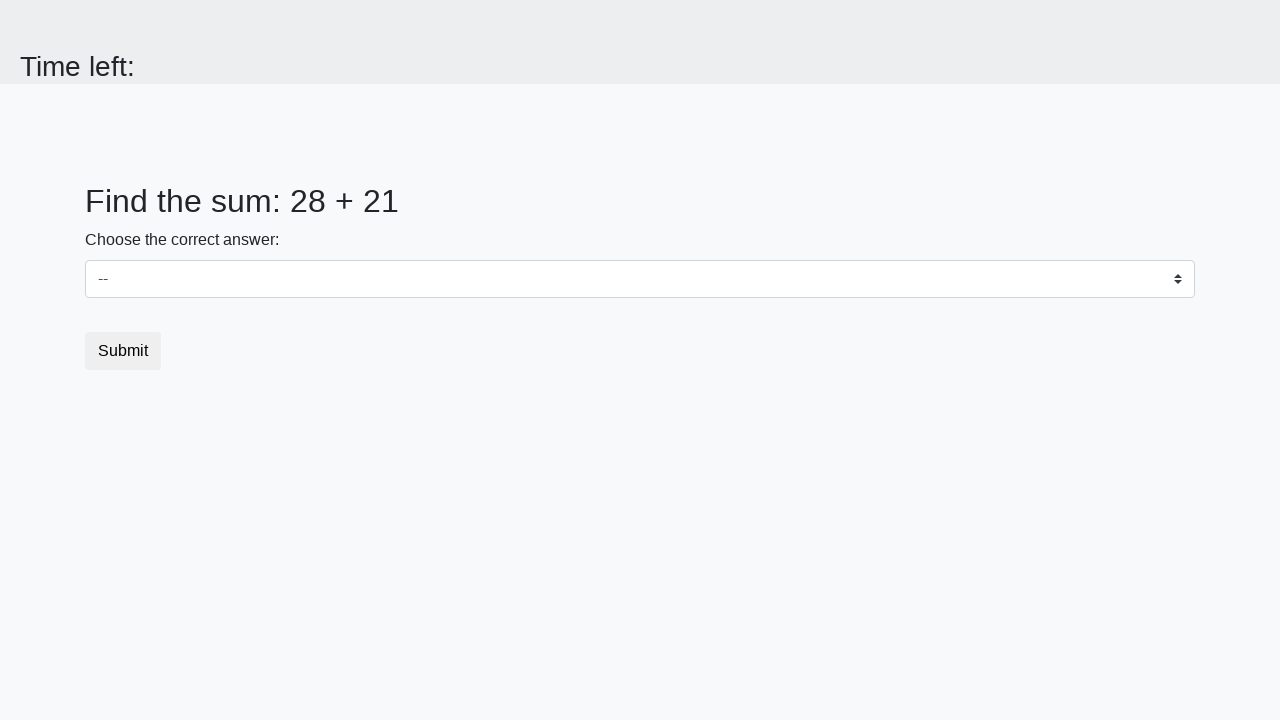

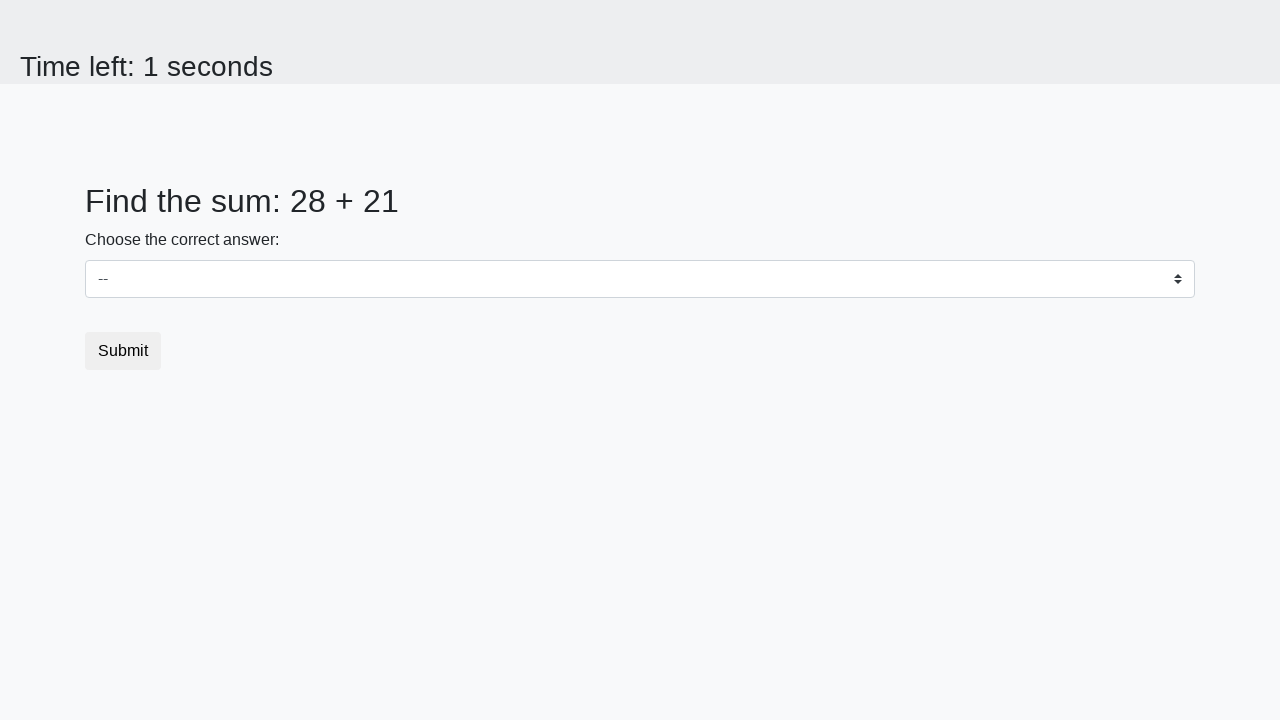